Tests simple JavaScript alert handling by clicking a button to trigger an alert, switching focus to it, reading the alert text, and accepting it.

Starting URL: https://v1.training-support.net/selenium/javascript-alerts

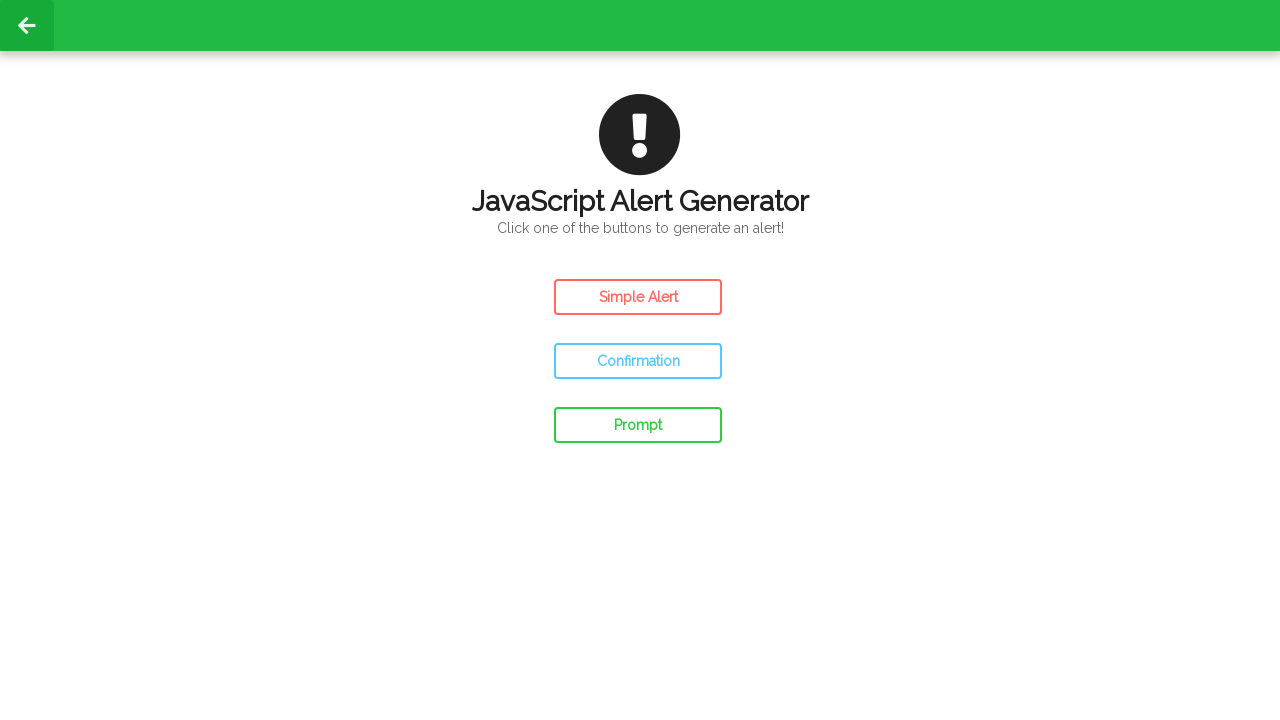

Clicked the Simple Alert button to trigger JavaScript alert at (638, 297) on #simple
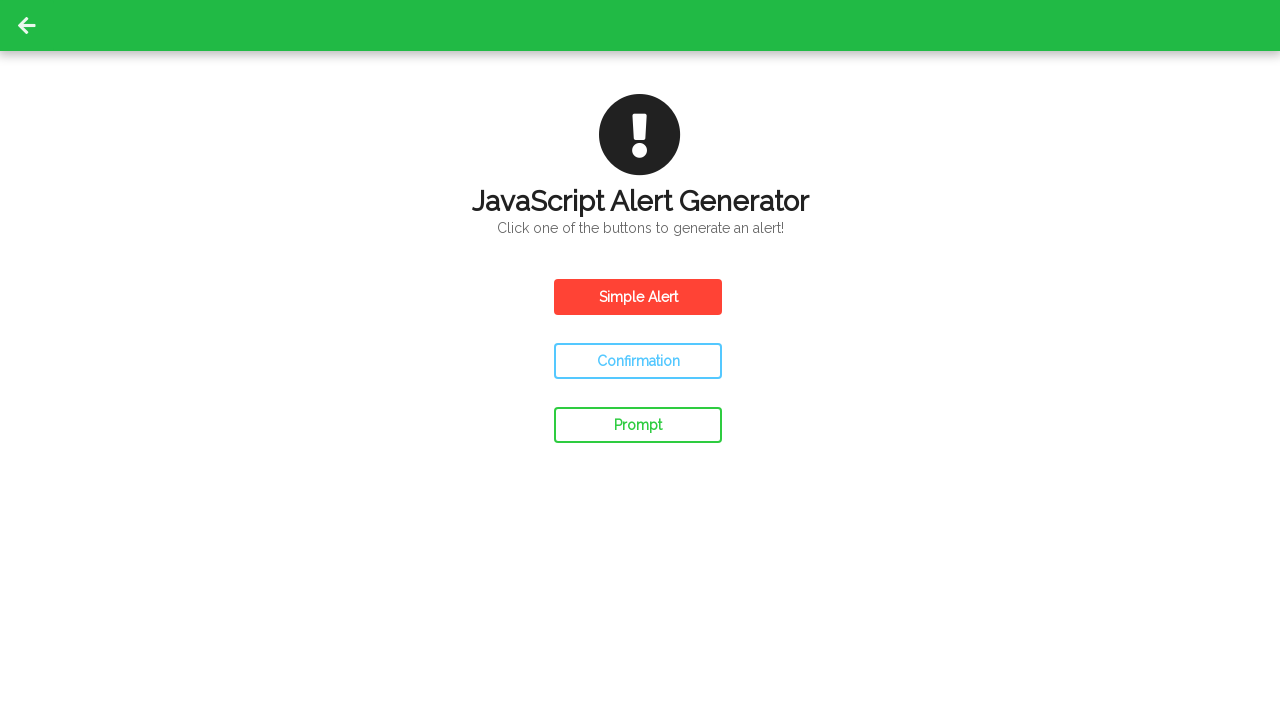

Set up dialog handler to accept alert when it appears
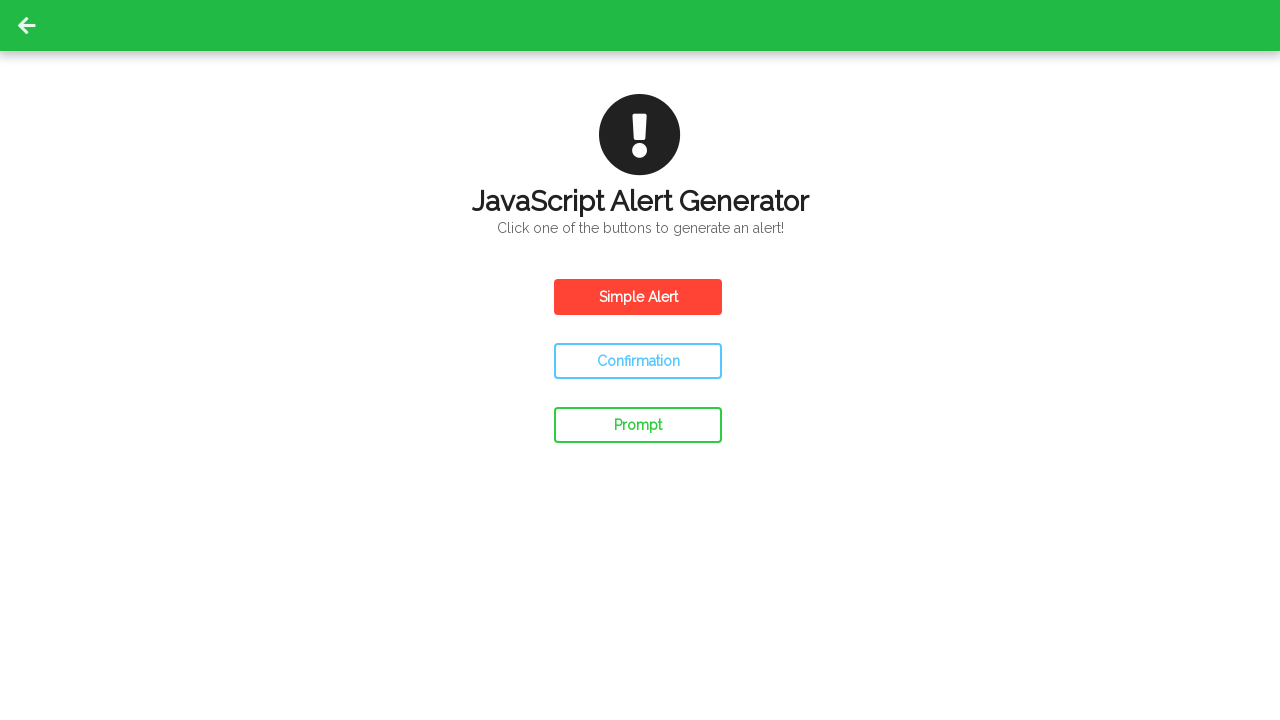

Waited 500ms to ensure alert was handled
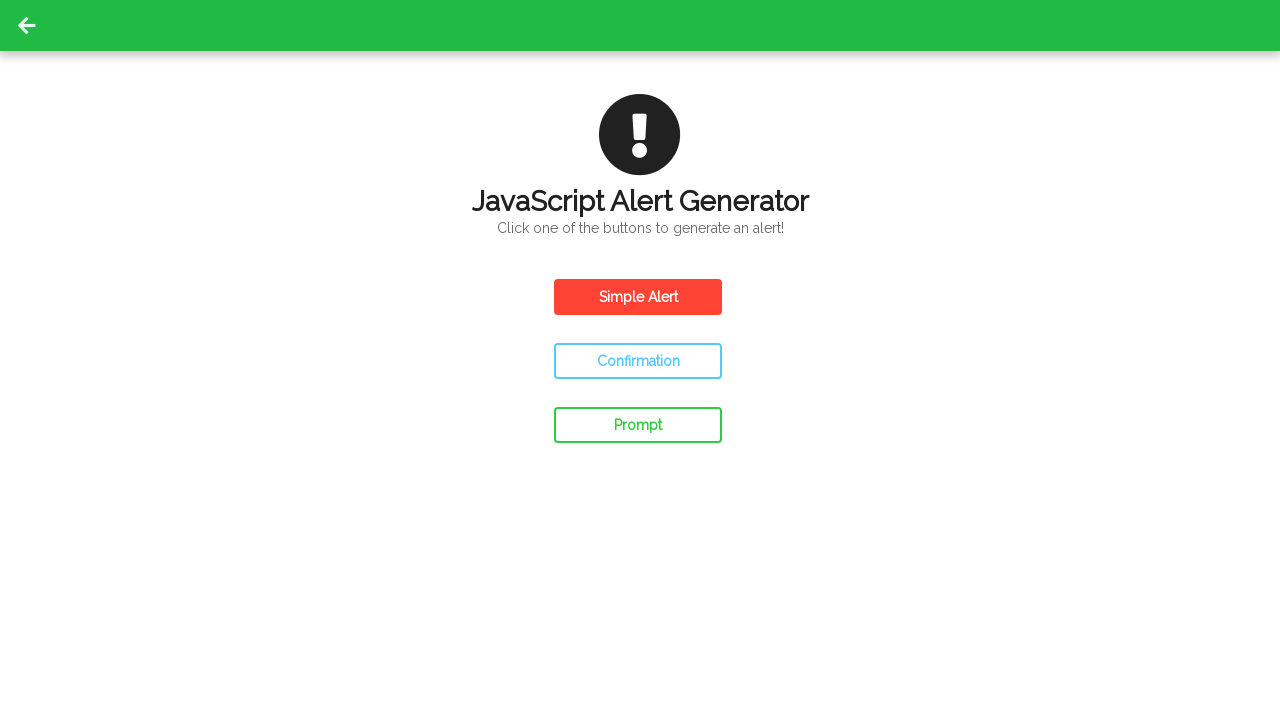

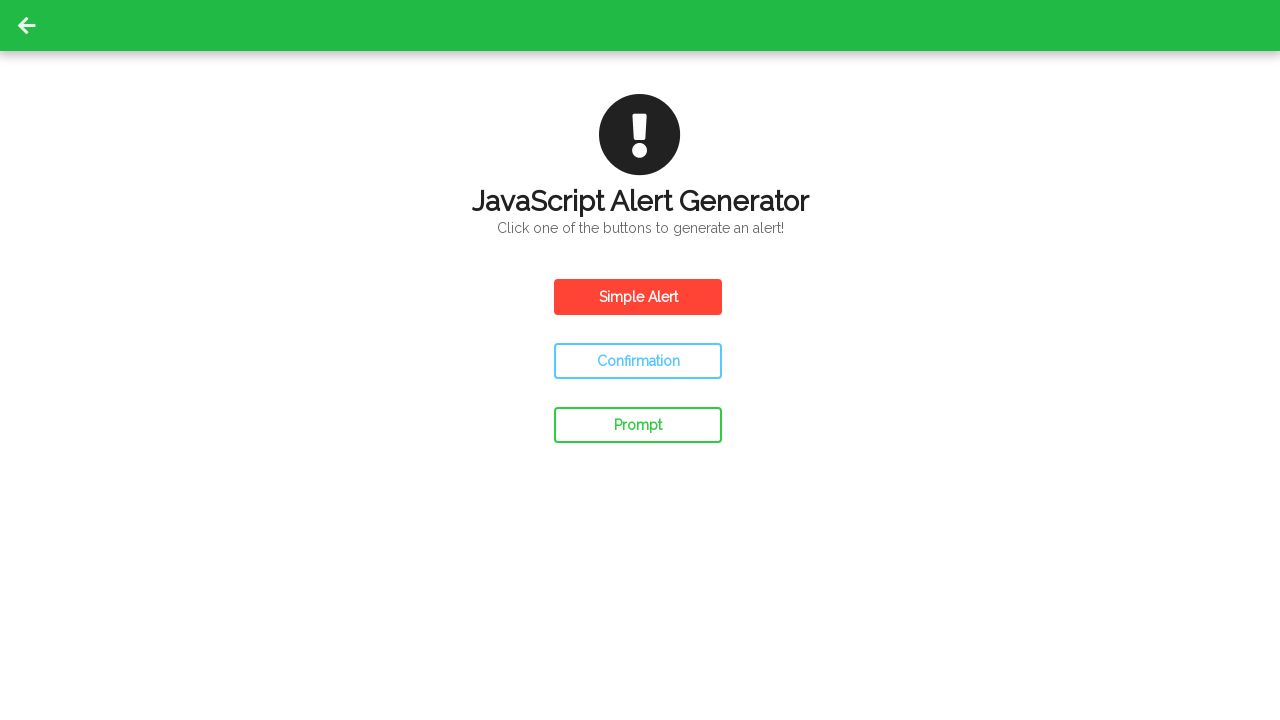